Verifies that the page has a title containing "React"

Starting URL: https://usany.github.io/

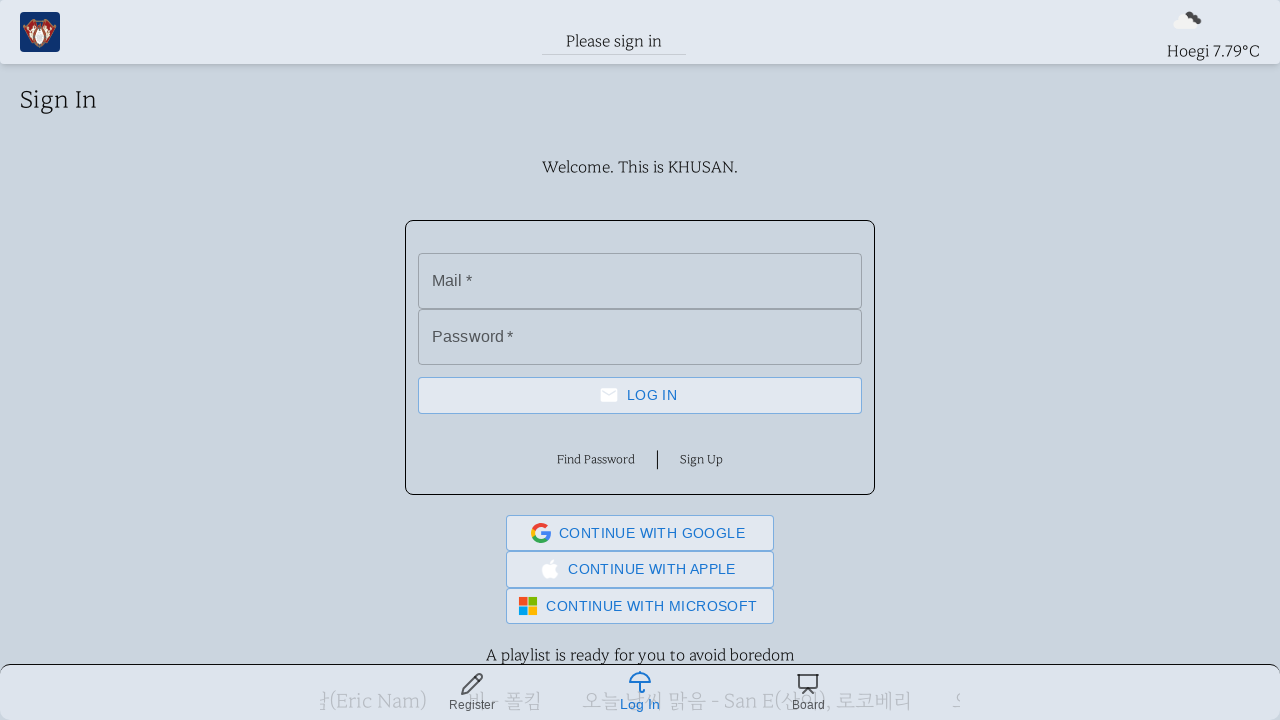

Navigated to https://usany.github.io/
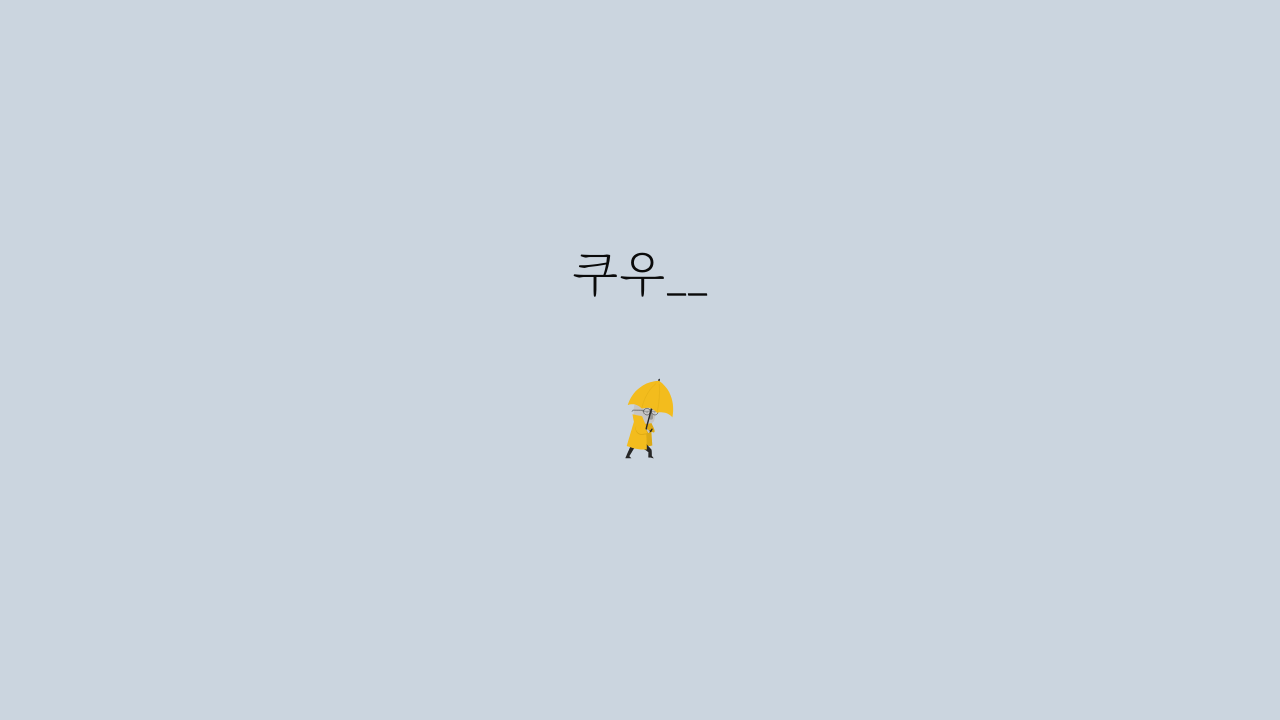

Verified page title contains 'React'
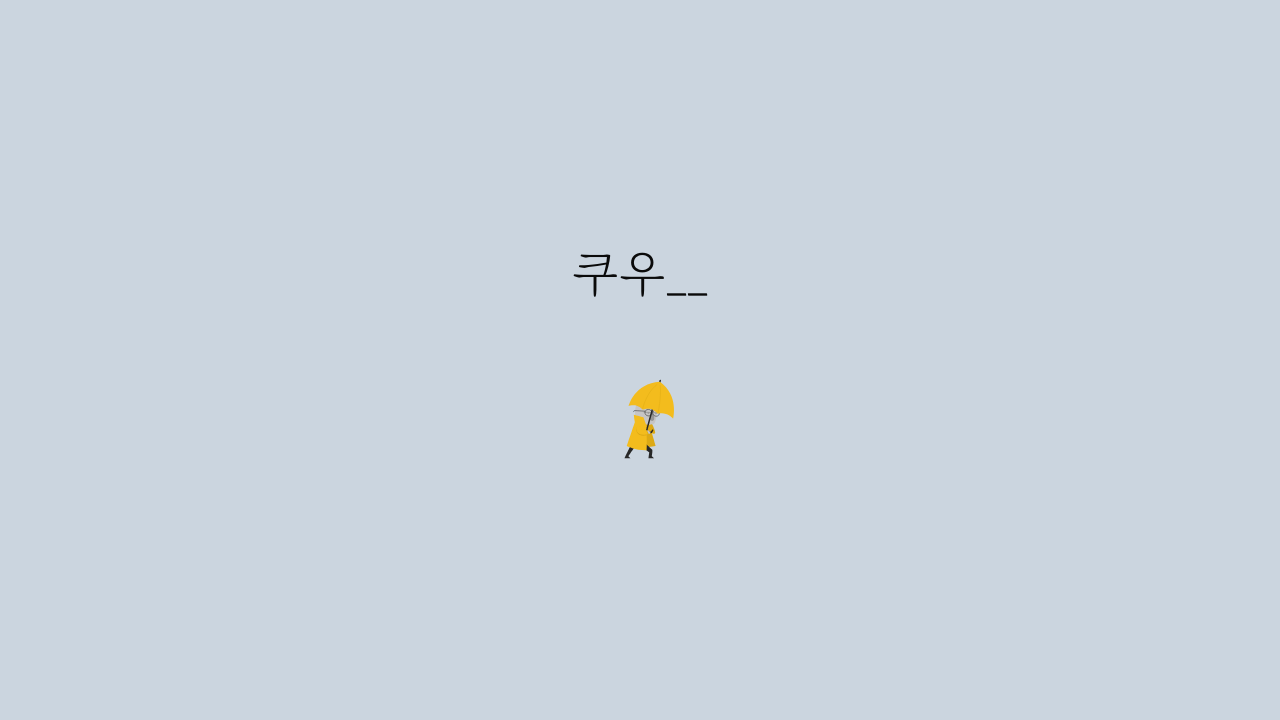

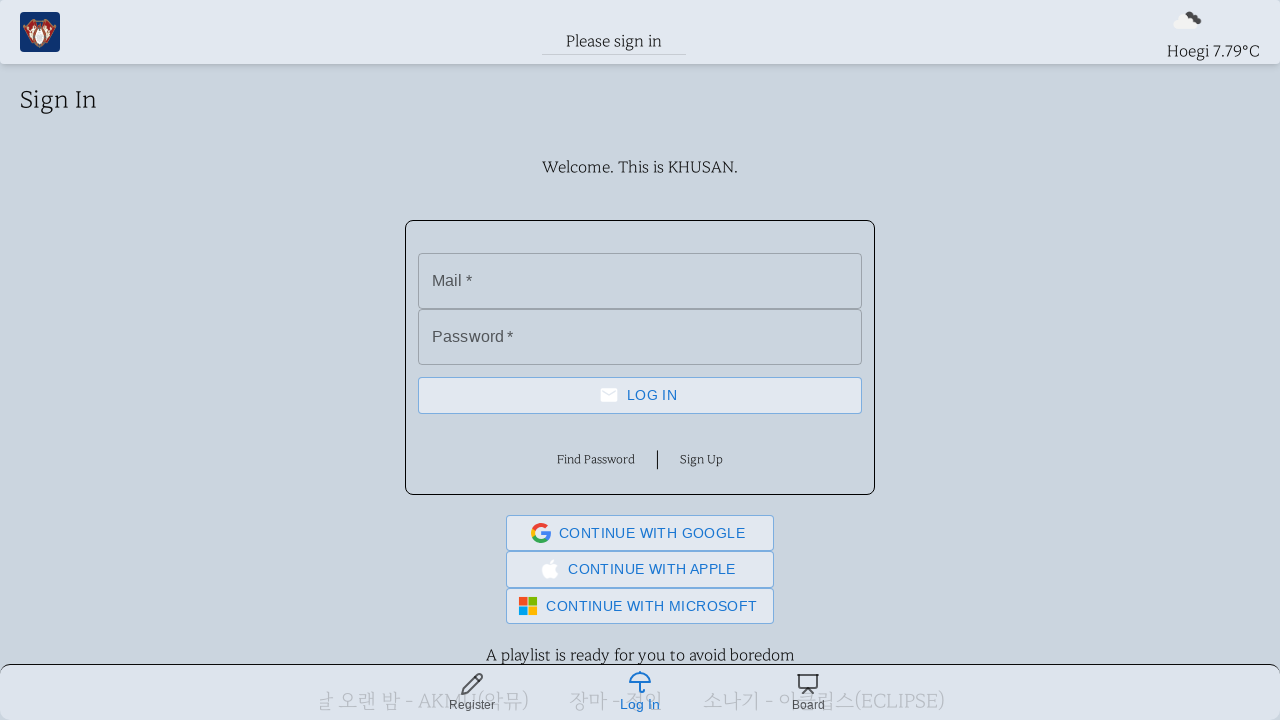